Navigates to a practice page and maximizes the browser window. The original script takes a screenshot, but the core automation is simply loading the page.

Starting URL: https://letskodeit.teachable.com/p/practice

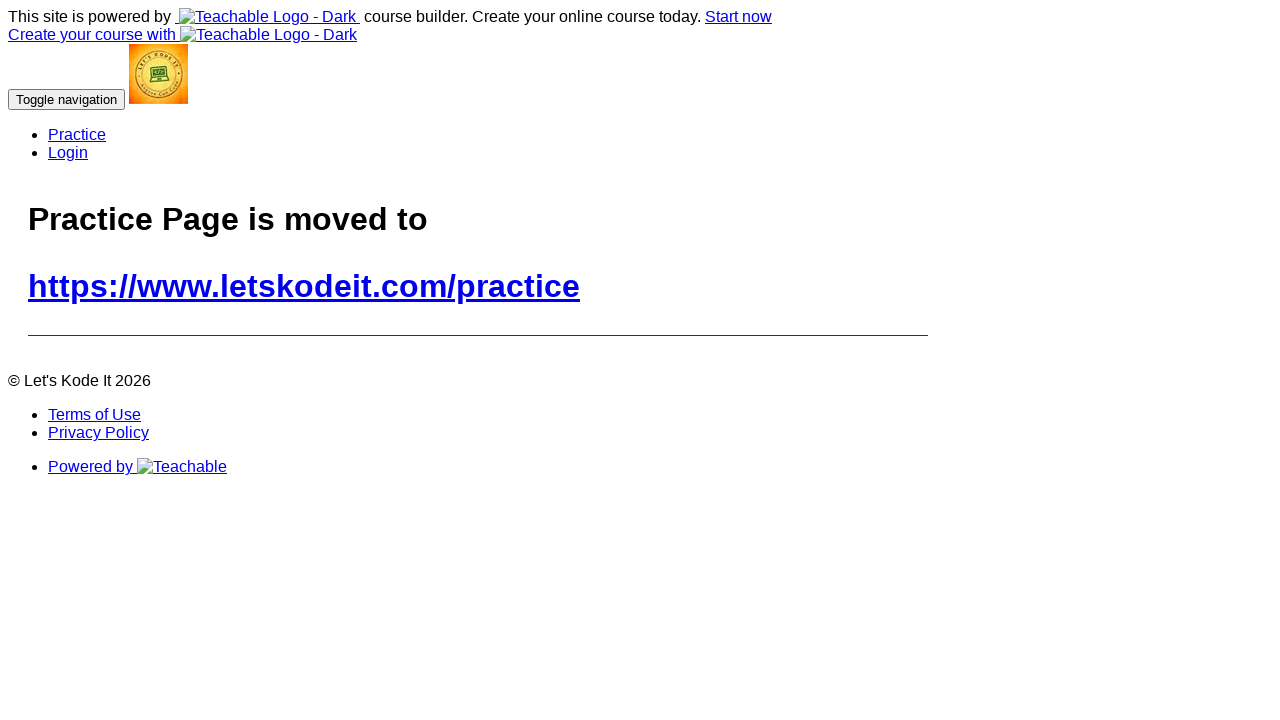

Set viewport size to 1920x1080 to maximize browser window
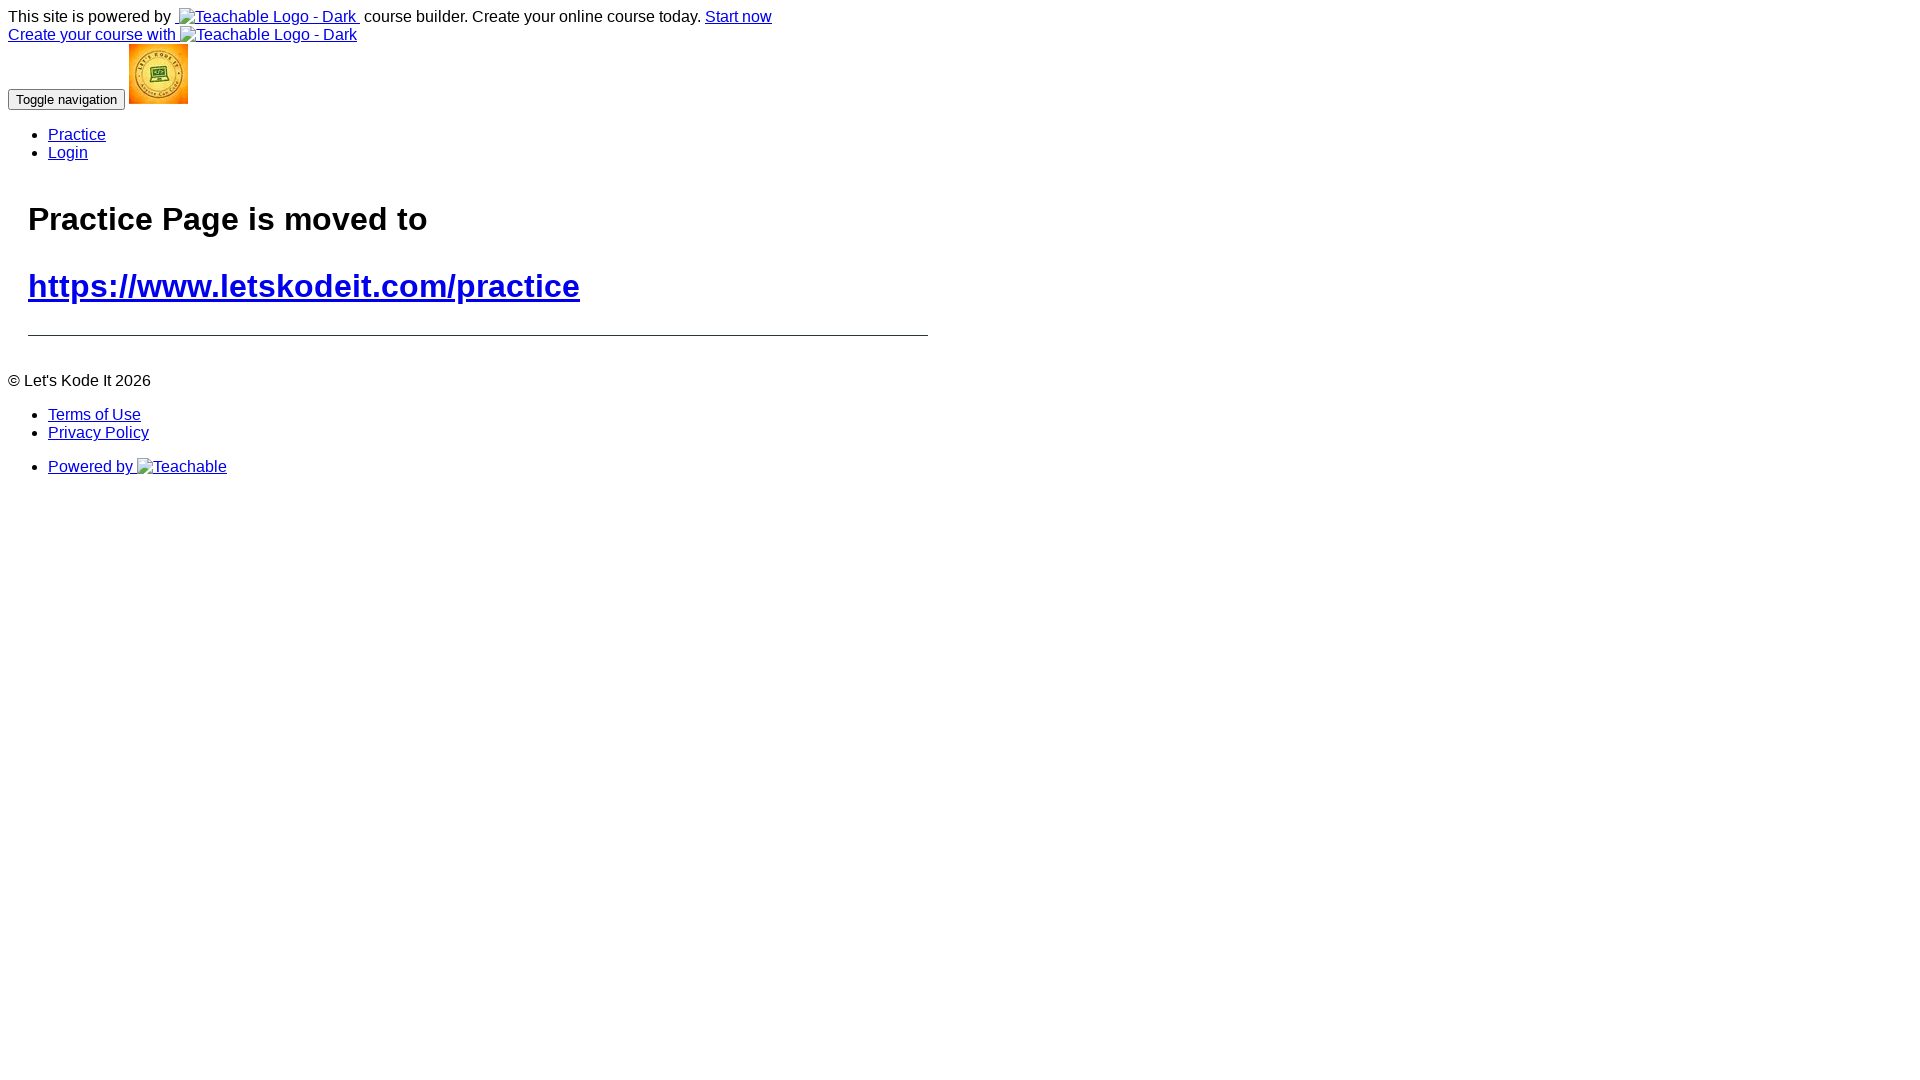

Waited for page to fully load (networkidle state)
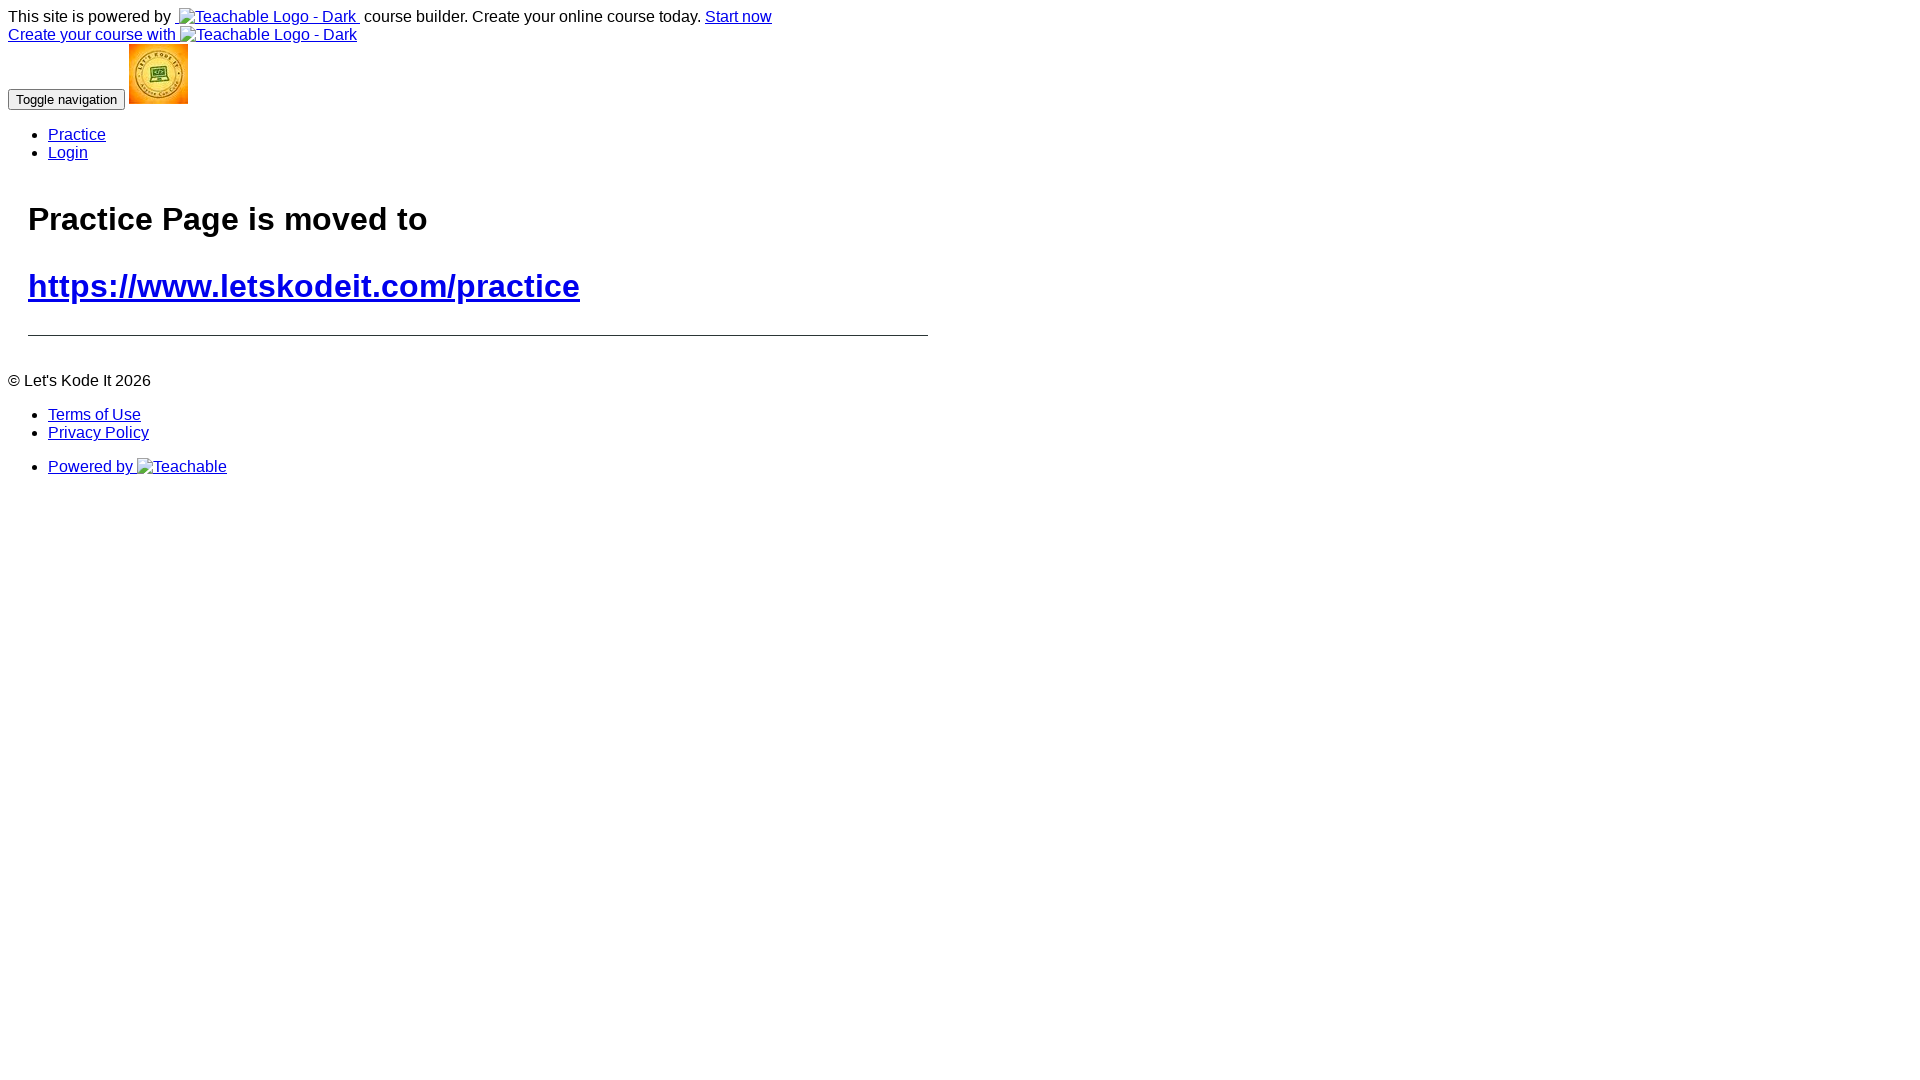

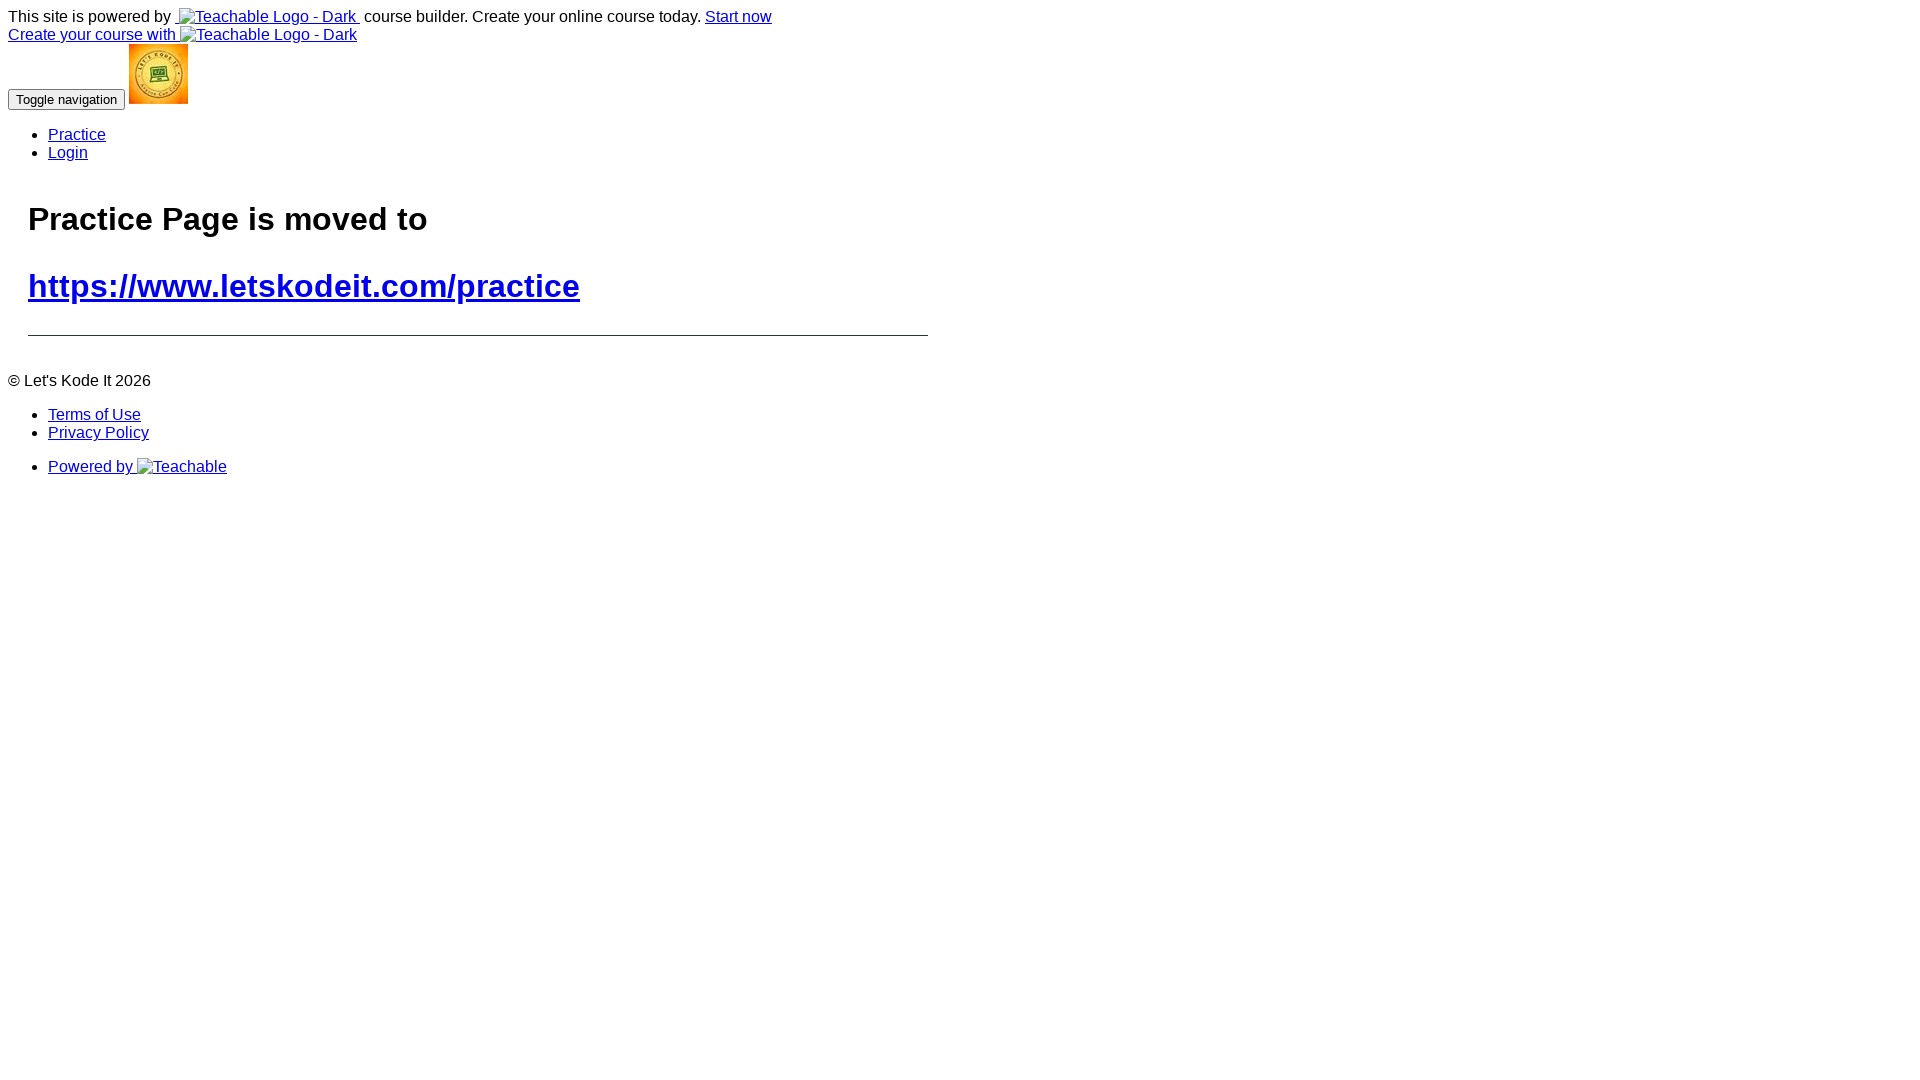